Fills out a practice registration form on demoqa.com including personal details, date of birth selection, hobbies, and subject field.

Starting URL: https://demoqa.com/automation-practice-form

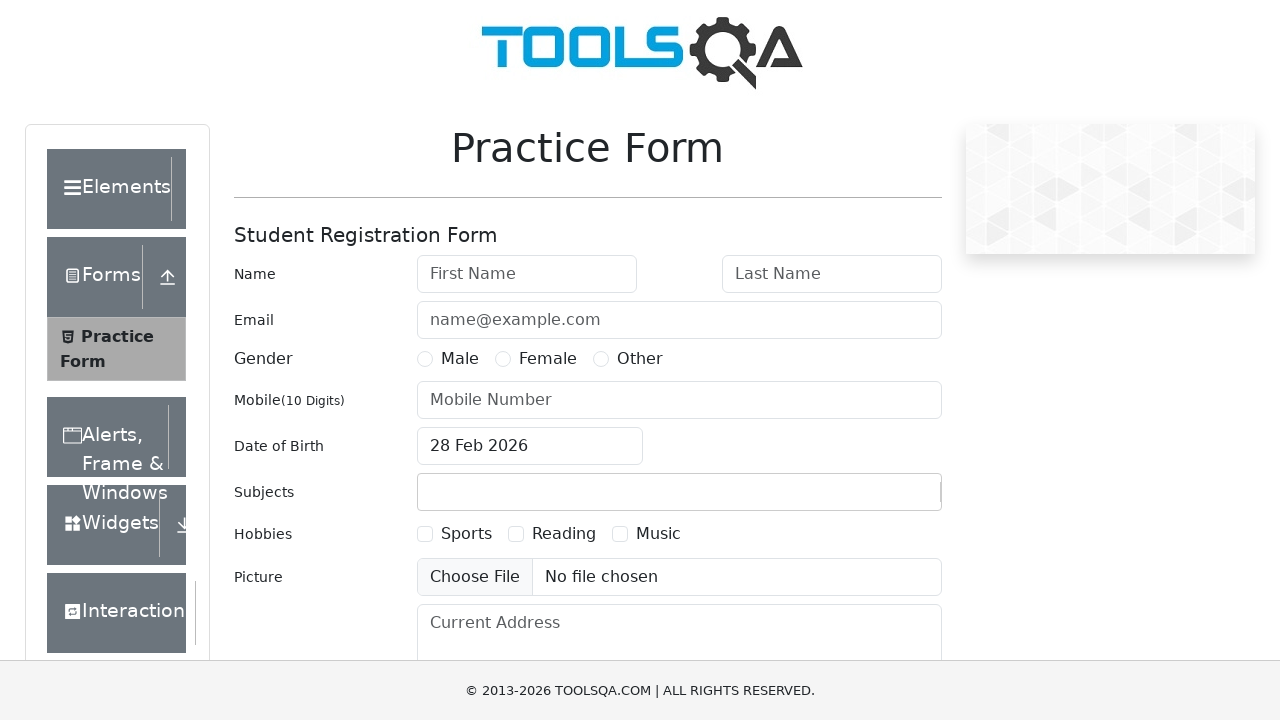

Filled first name field with 'Ann' on #firstName
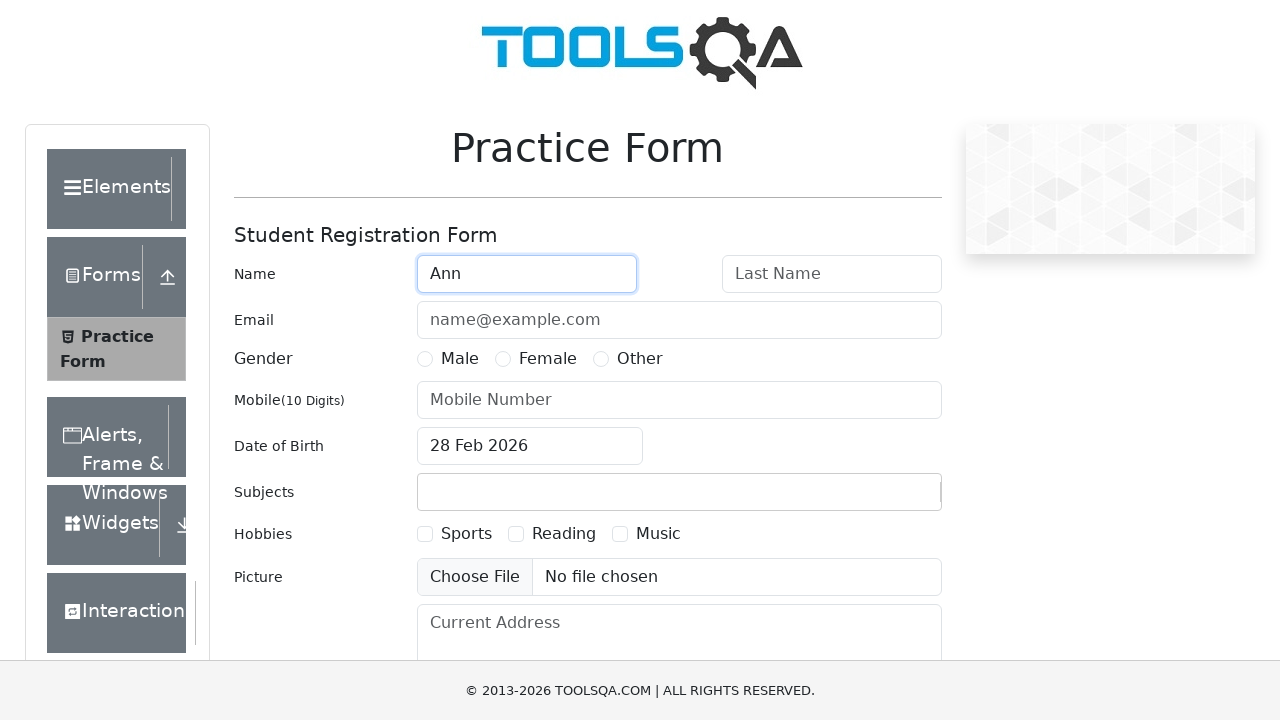

Filled last name field with 'Stone' on #lastName
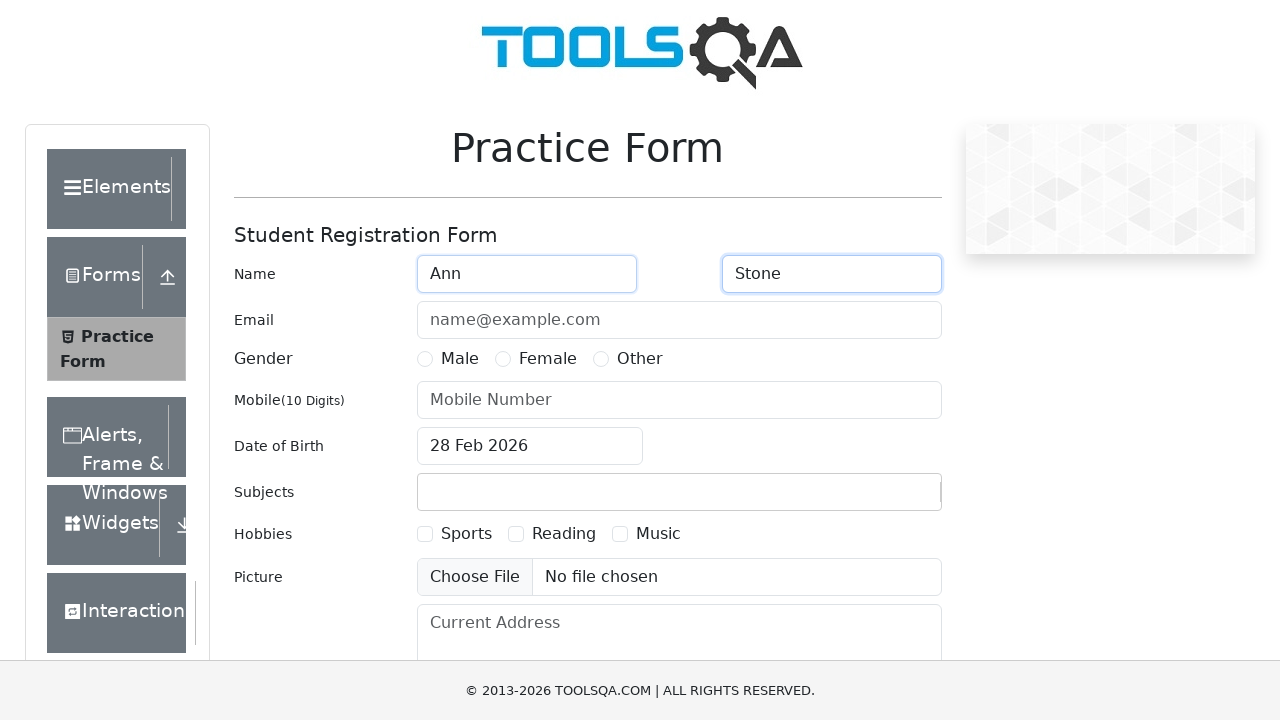

Filled email field with 'ann-stone@gmail.com' on #userEmail
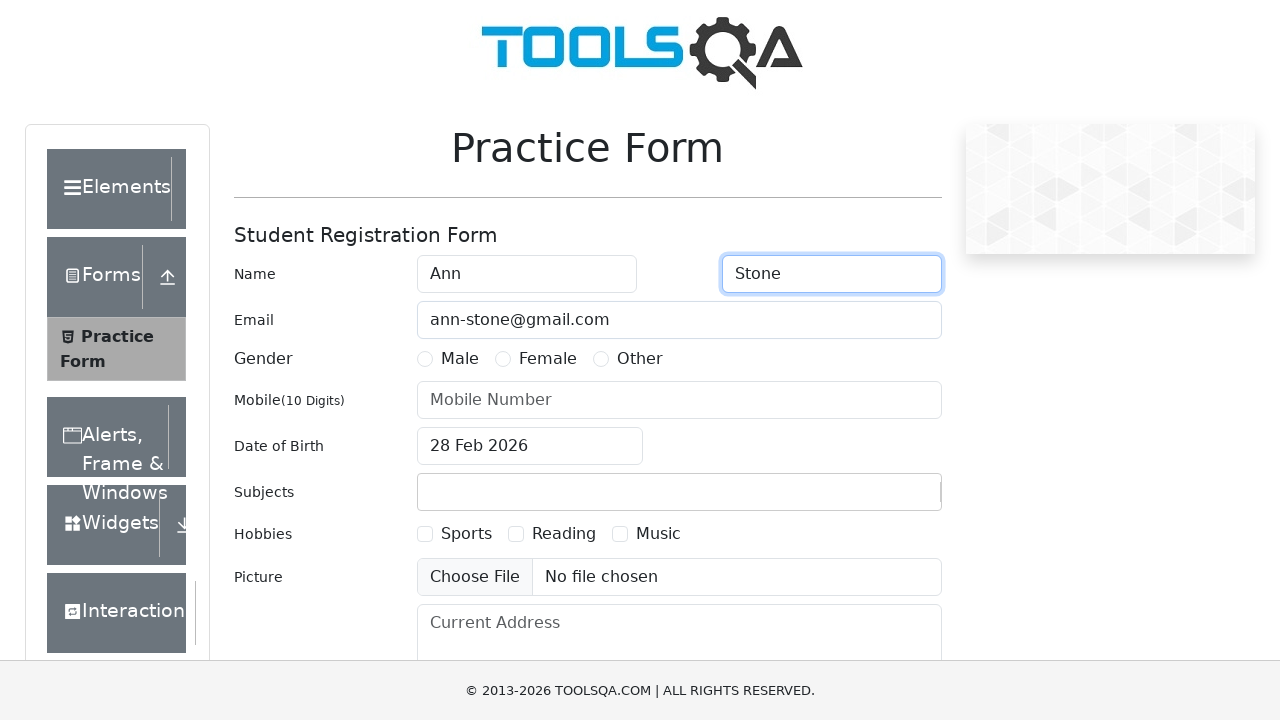

Selected Female gender option at (548, 359) on text=Female
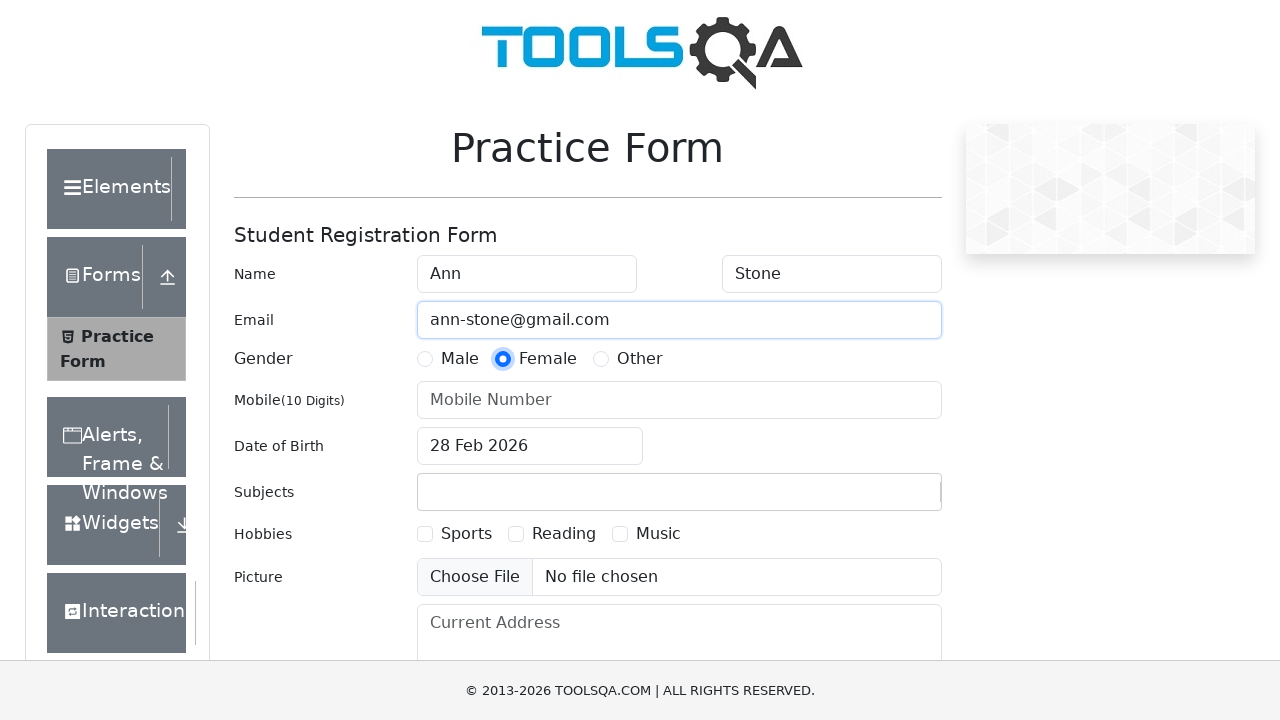

Filled phone number field with '9876543210' on #userNumber
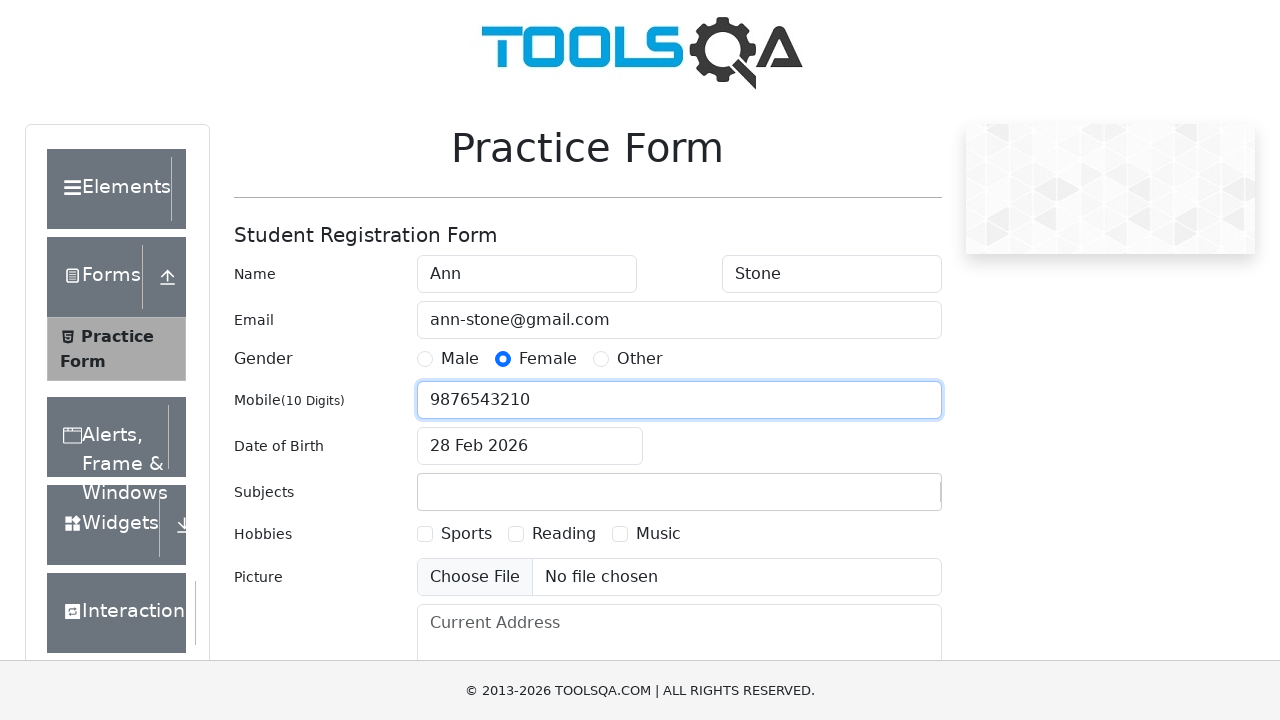

Opened date picker for date of birth at (530, 446) on .react-datepicker__input-container
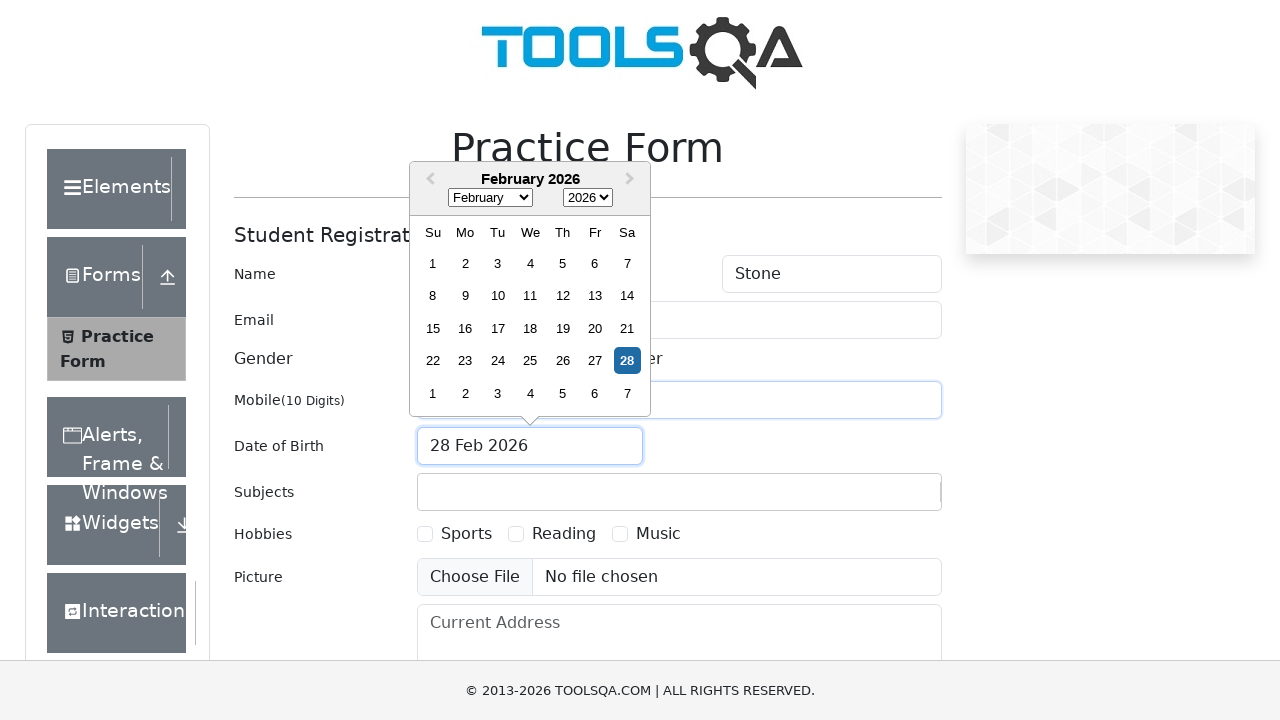

Selected January in date picker month dropdown on .react-datepicker__month-select
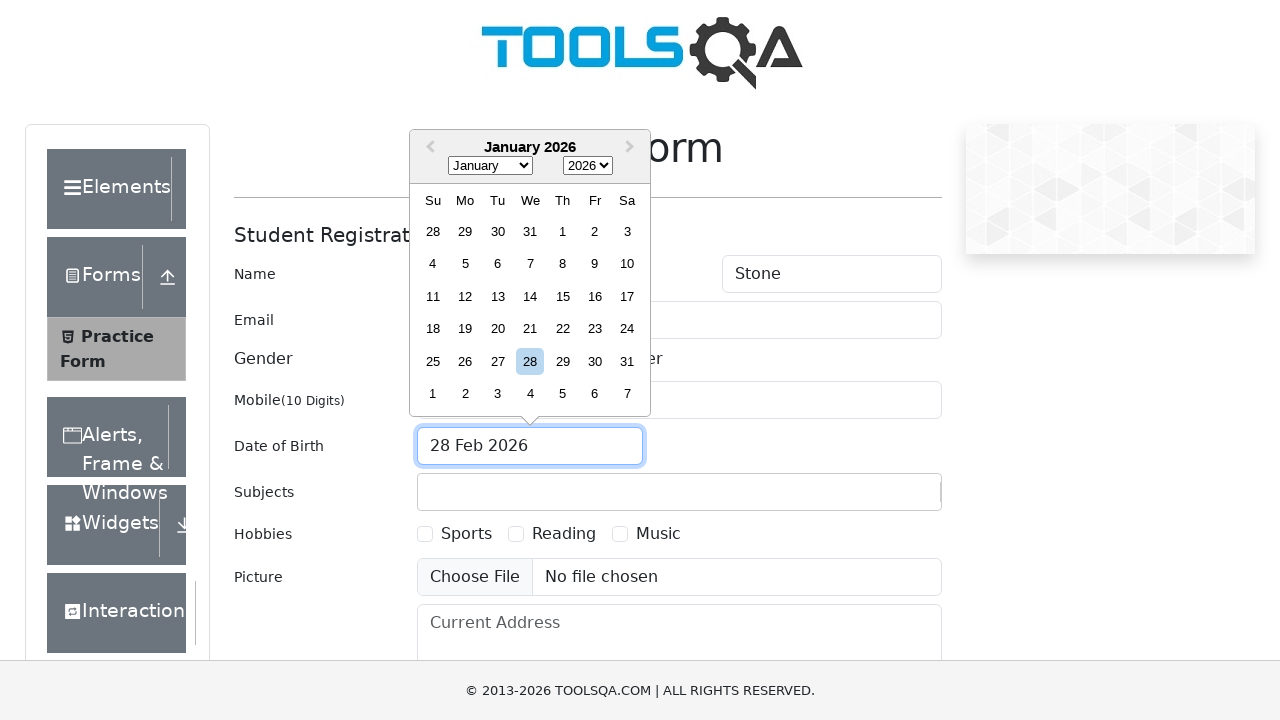

Selected 1995 in date picker year dropdown on .react-datepicker__year-select
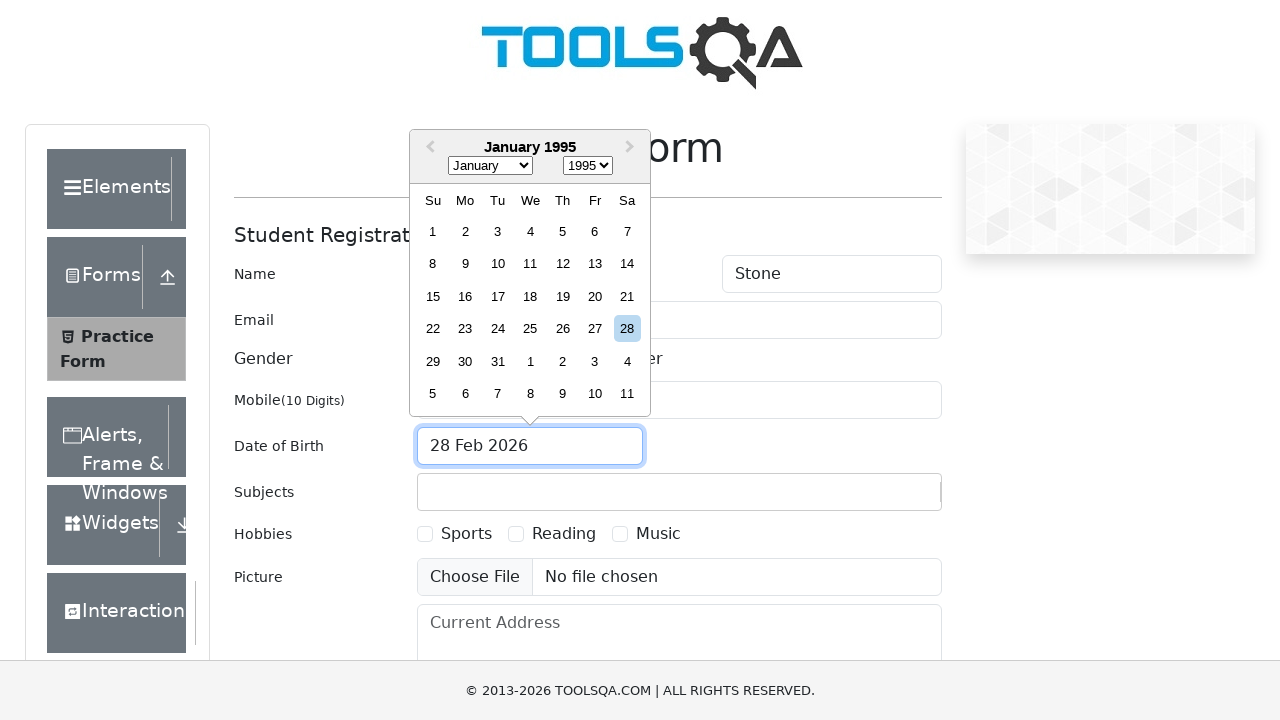

Selected day 12 in date picker at (562, 264) on .react-datepicker__day--012
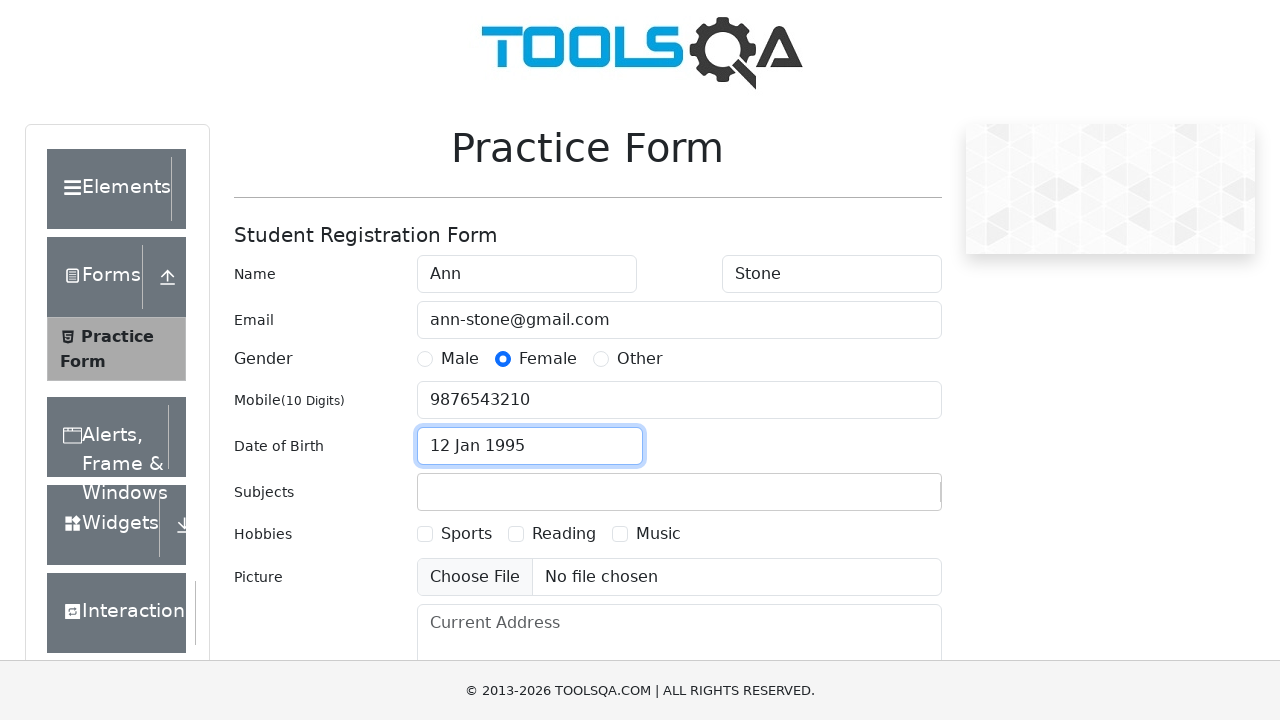

Filled subject field with 'Maths' on #subjectsInput
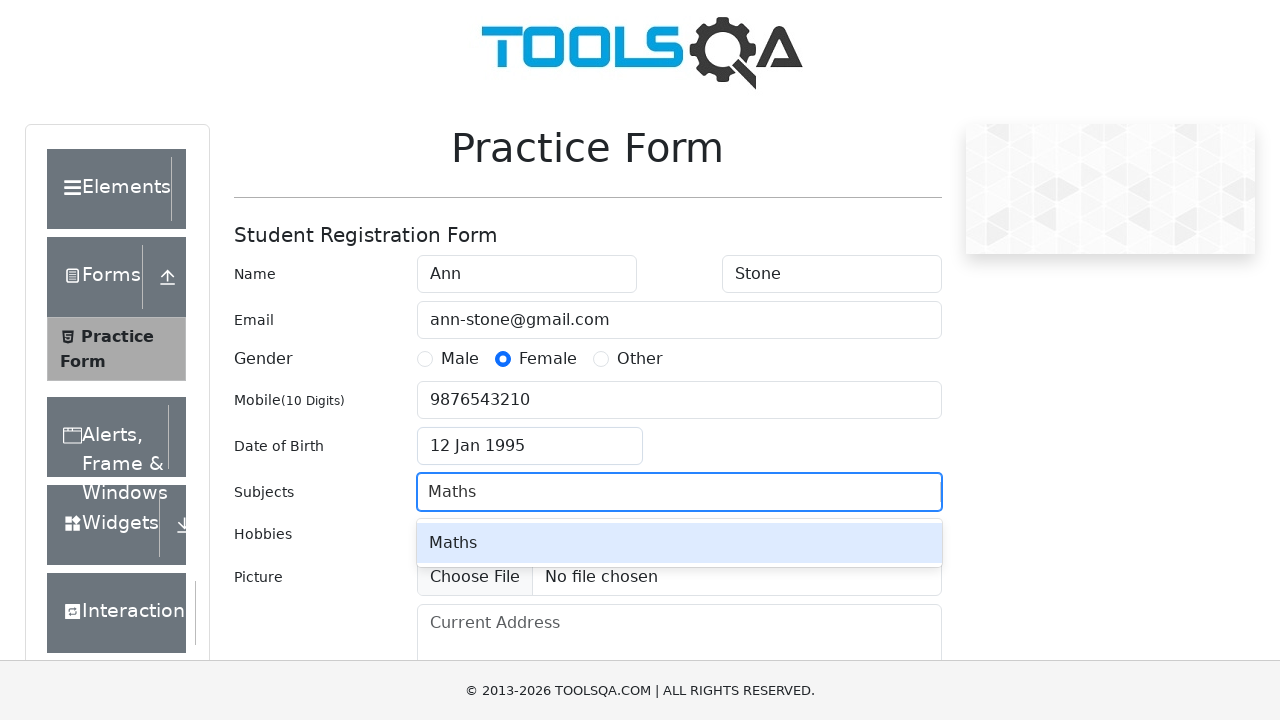

Pressed Enter to confirm Maths subject selection
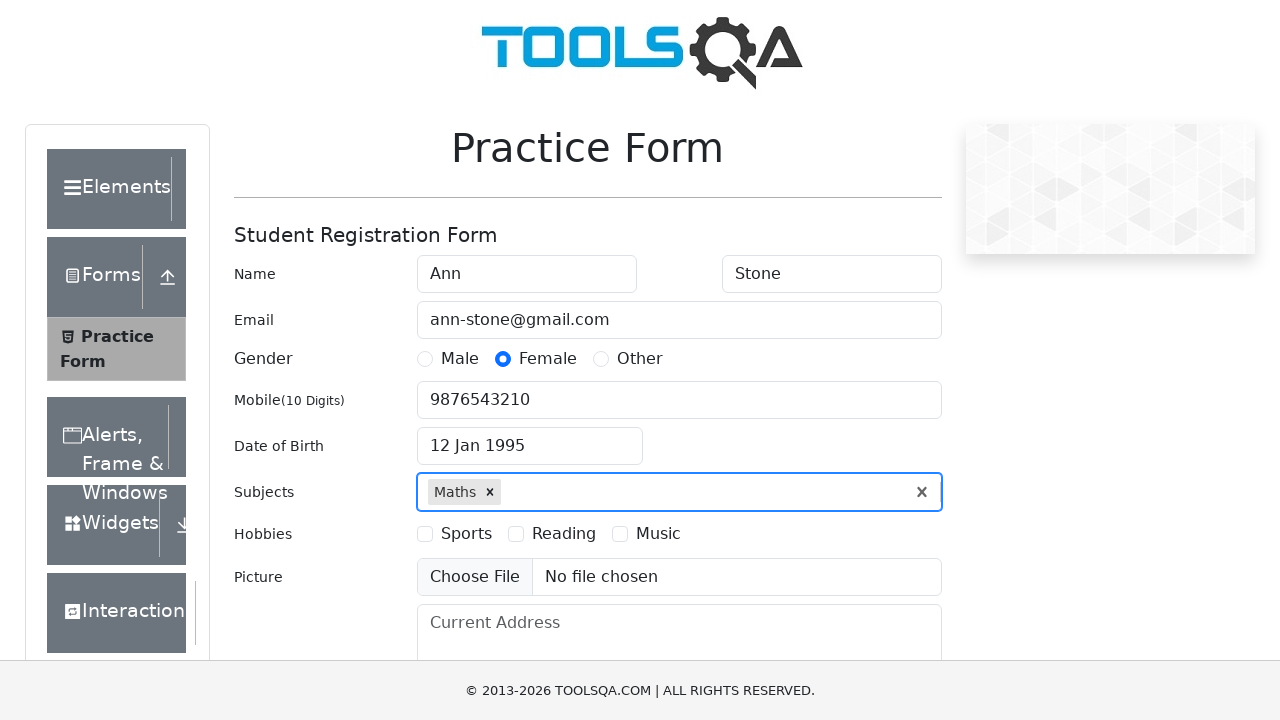

Selected Music hobby checkbox at (658, 534) on text=Music
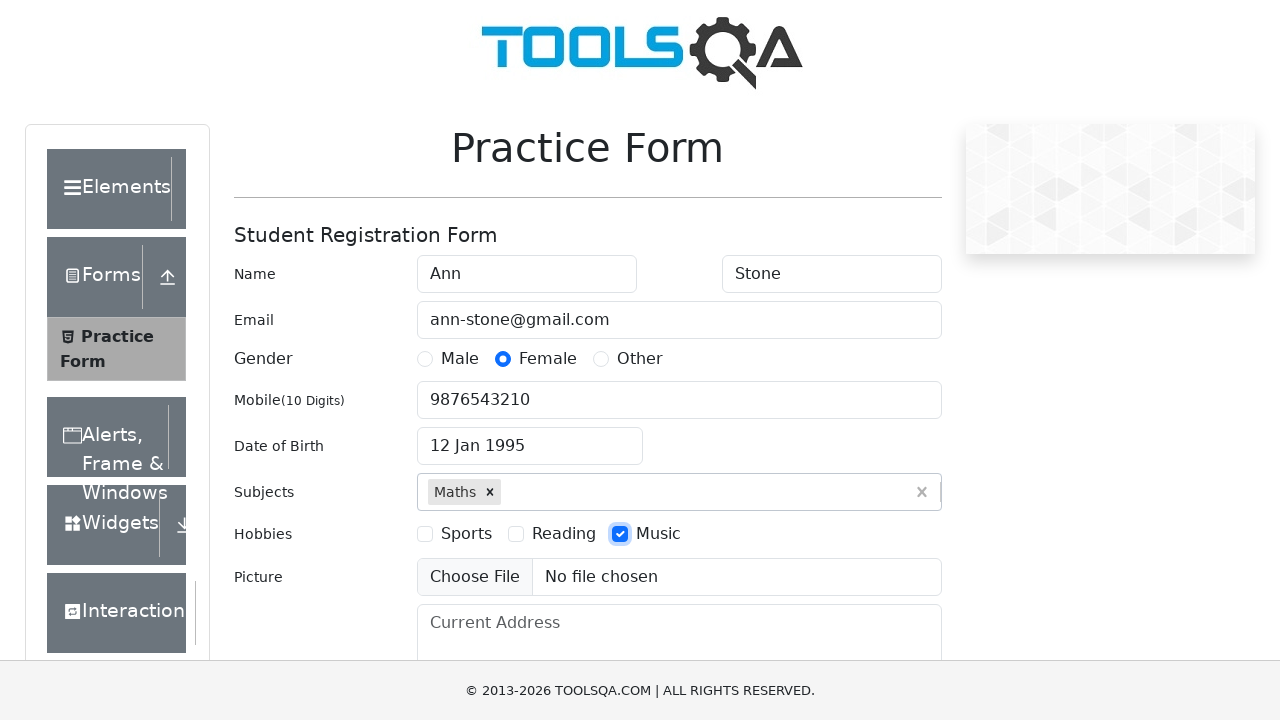

Selected Sports hobby checkbox at (466, 534) on text=Sports
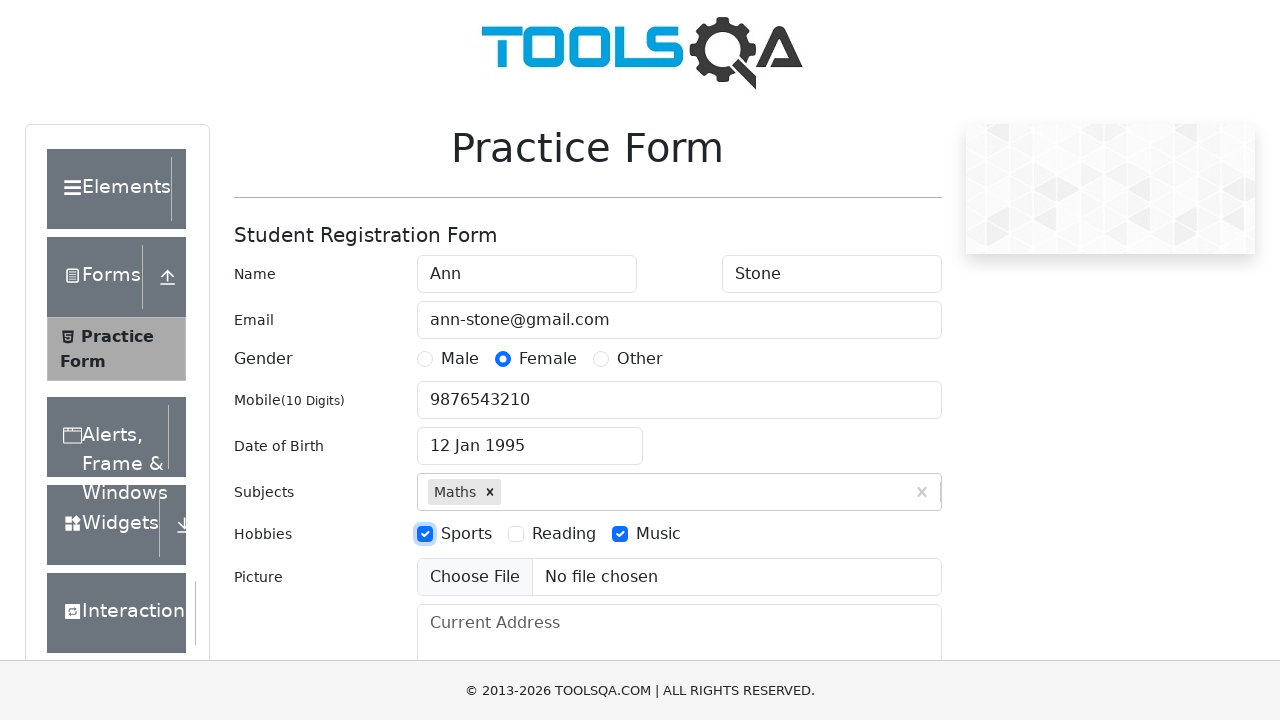

Scrolled to bottom of form to ensure visibility
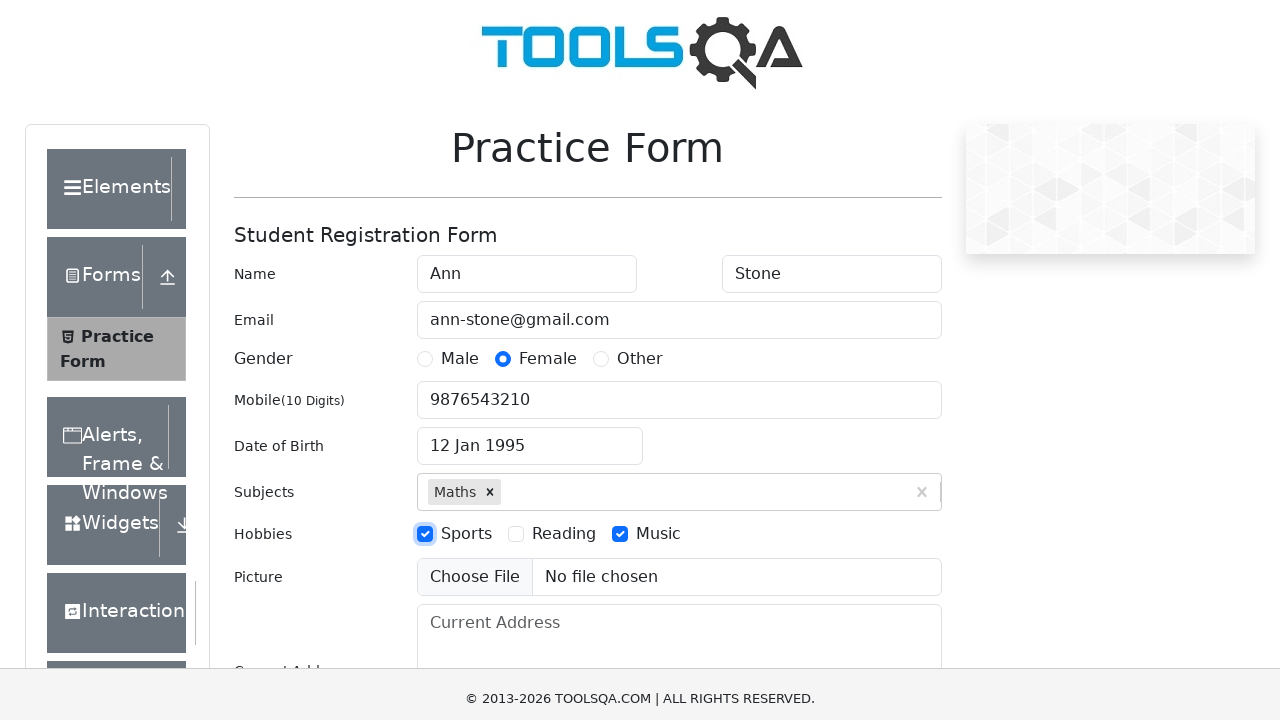

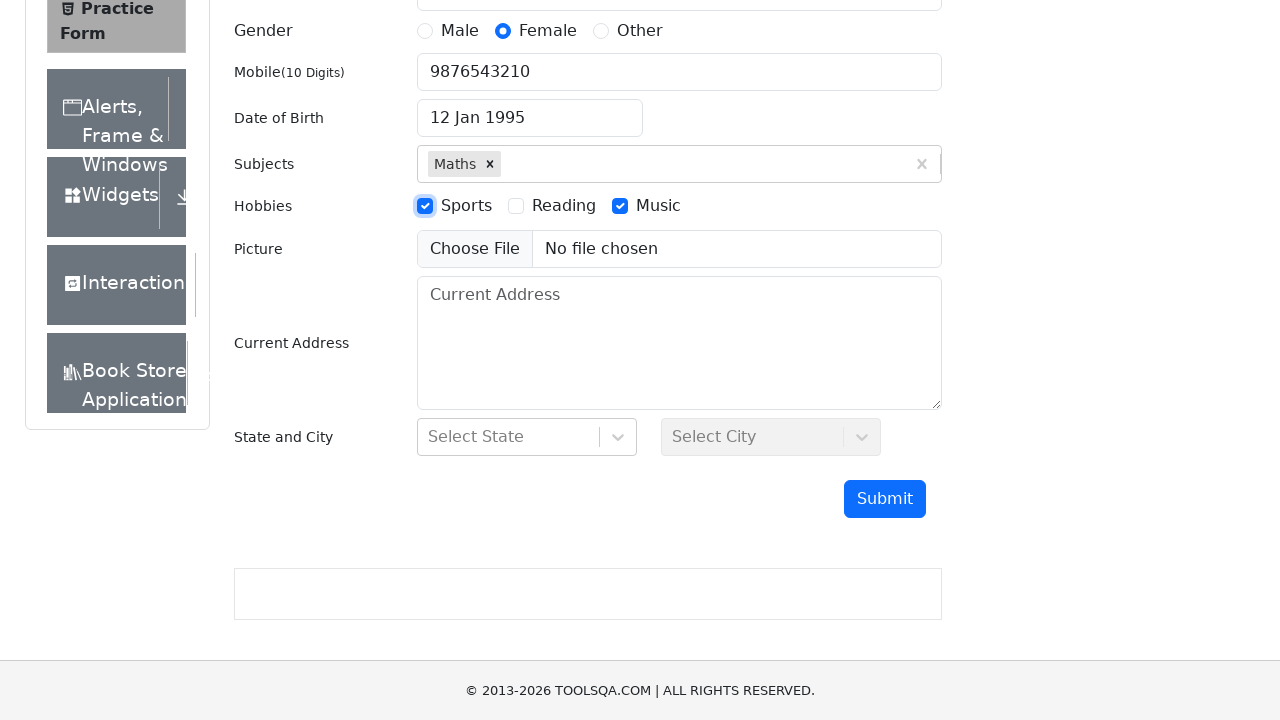